Navigates to a login page and locates the username input field, then highlights it by changing its background color using JavaScript

Starting URL: https://the-internet.herokuapp.com/login

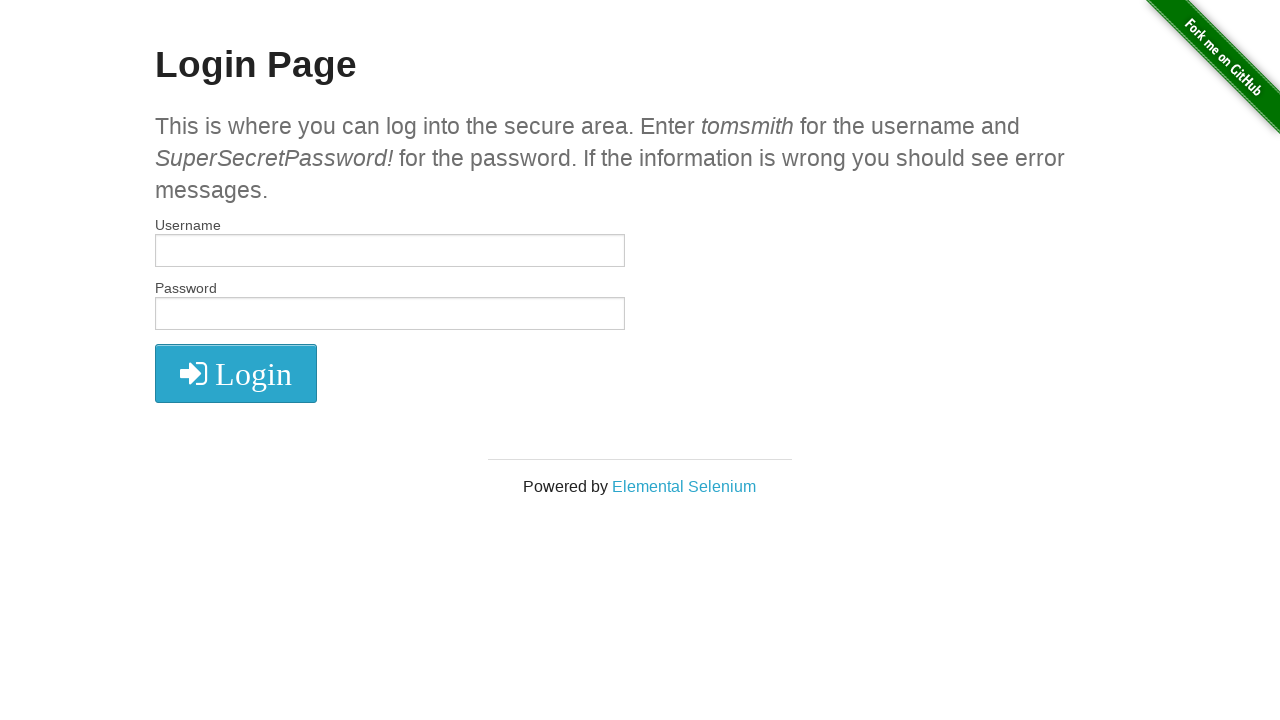

Set viewport to 1920x1080
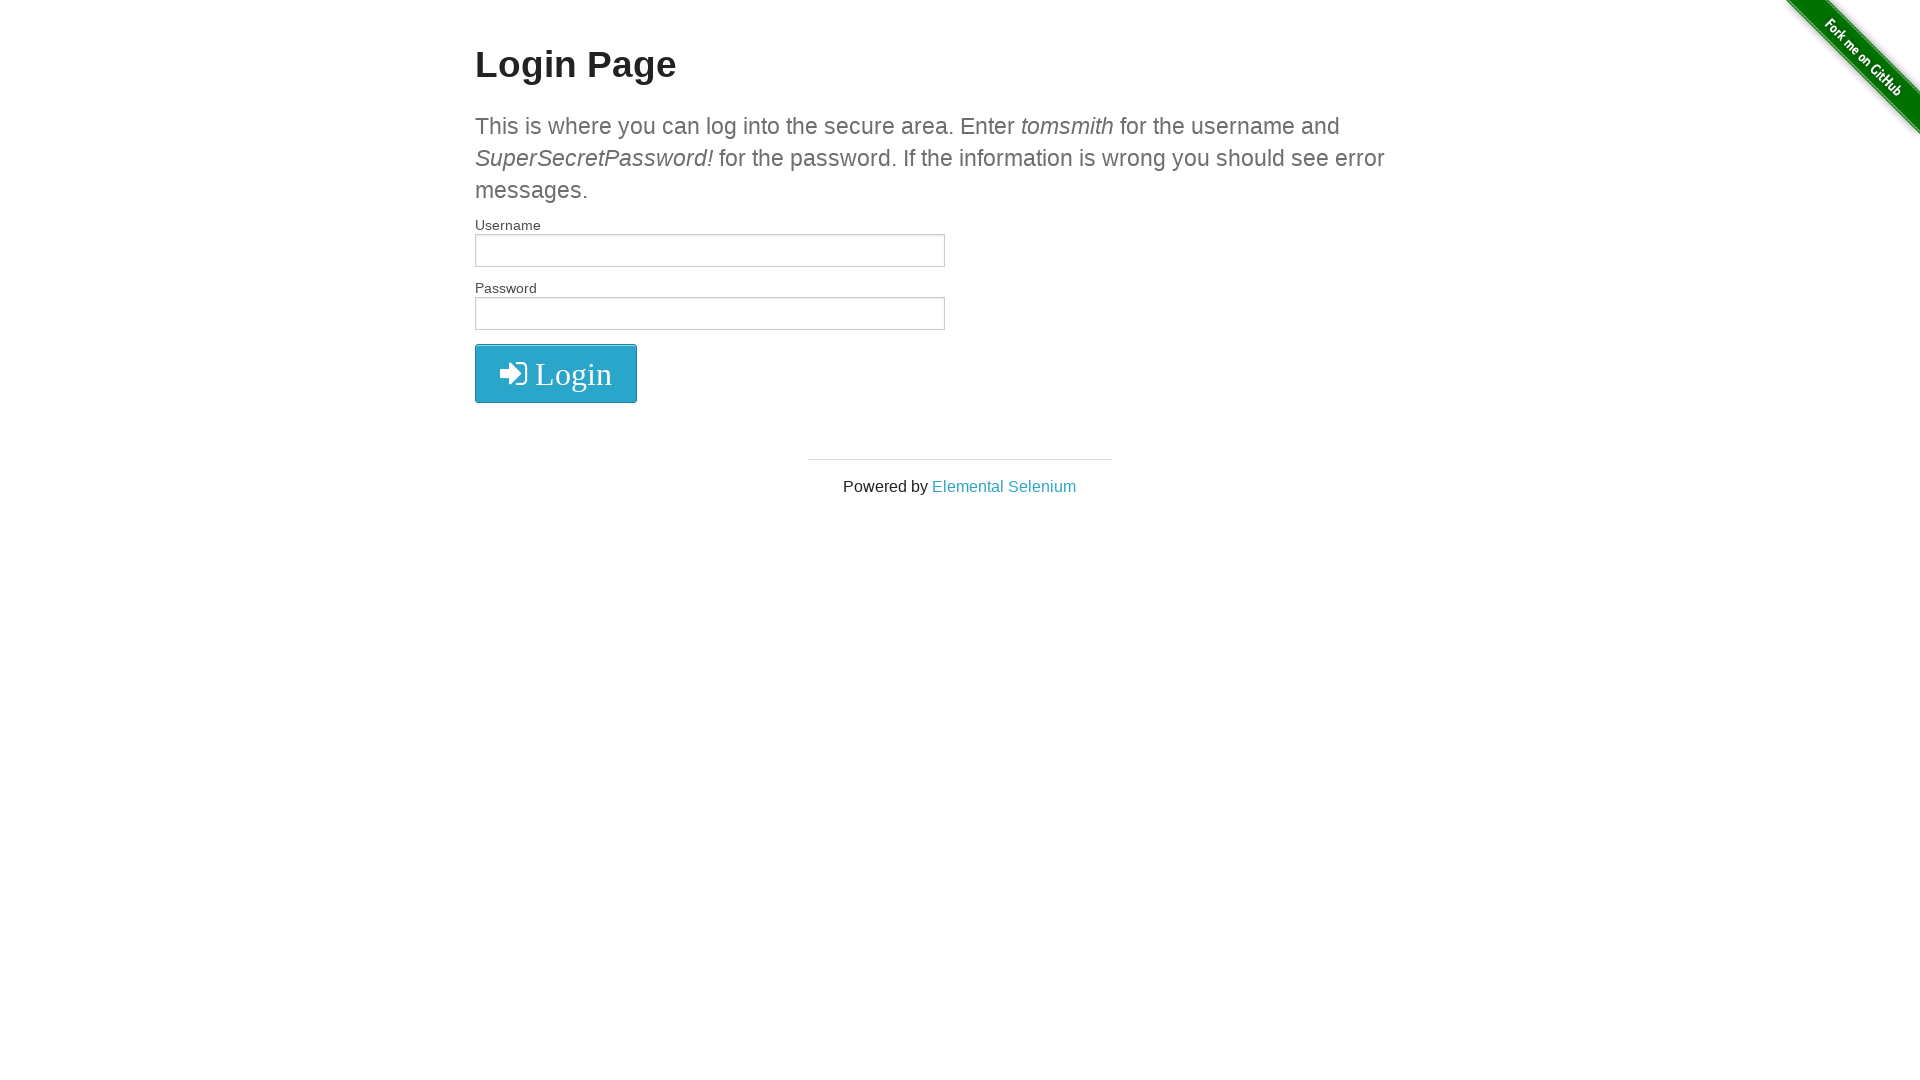

Username input field loaded
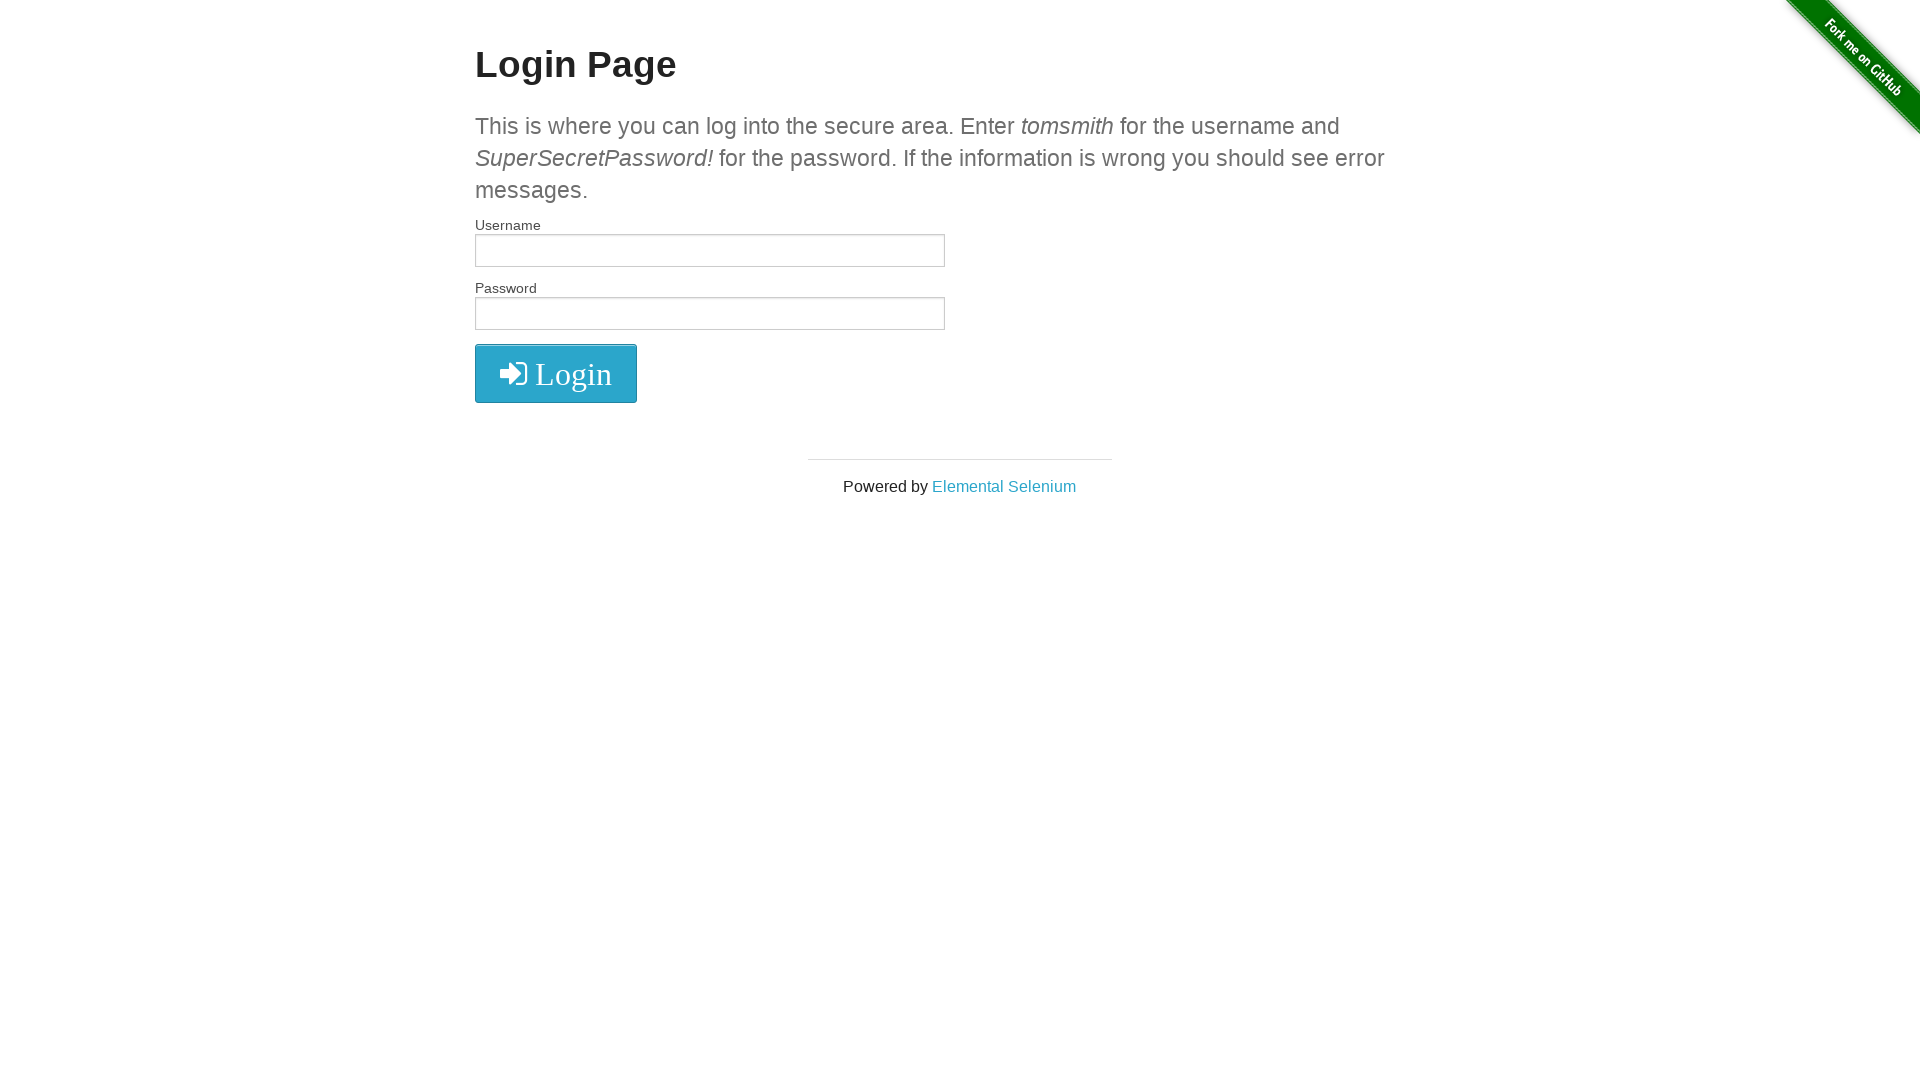

Highlighted username field with yellow background color
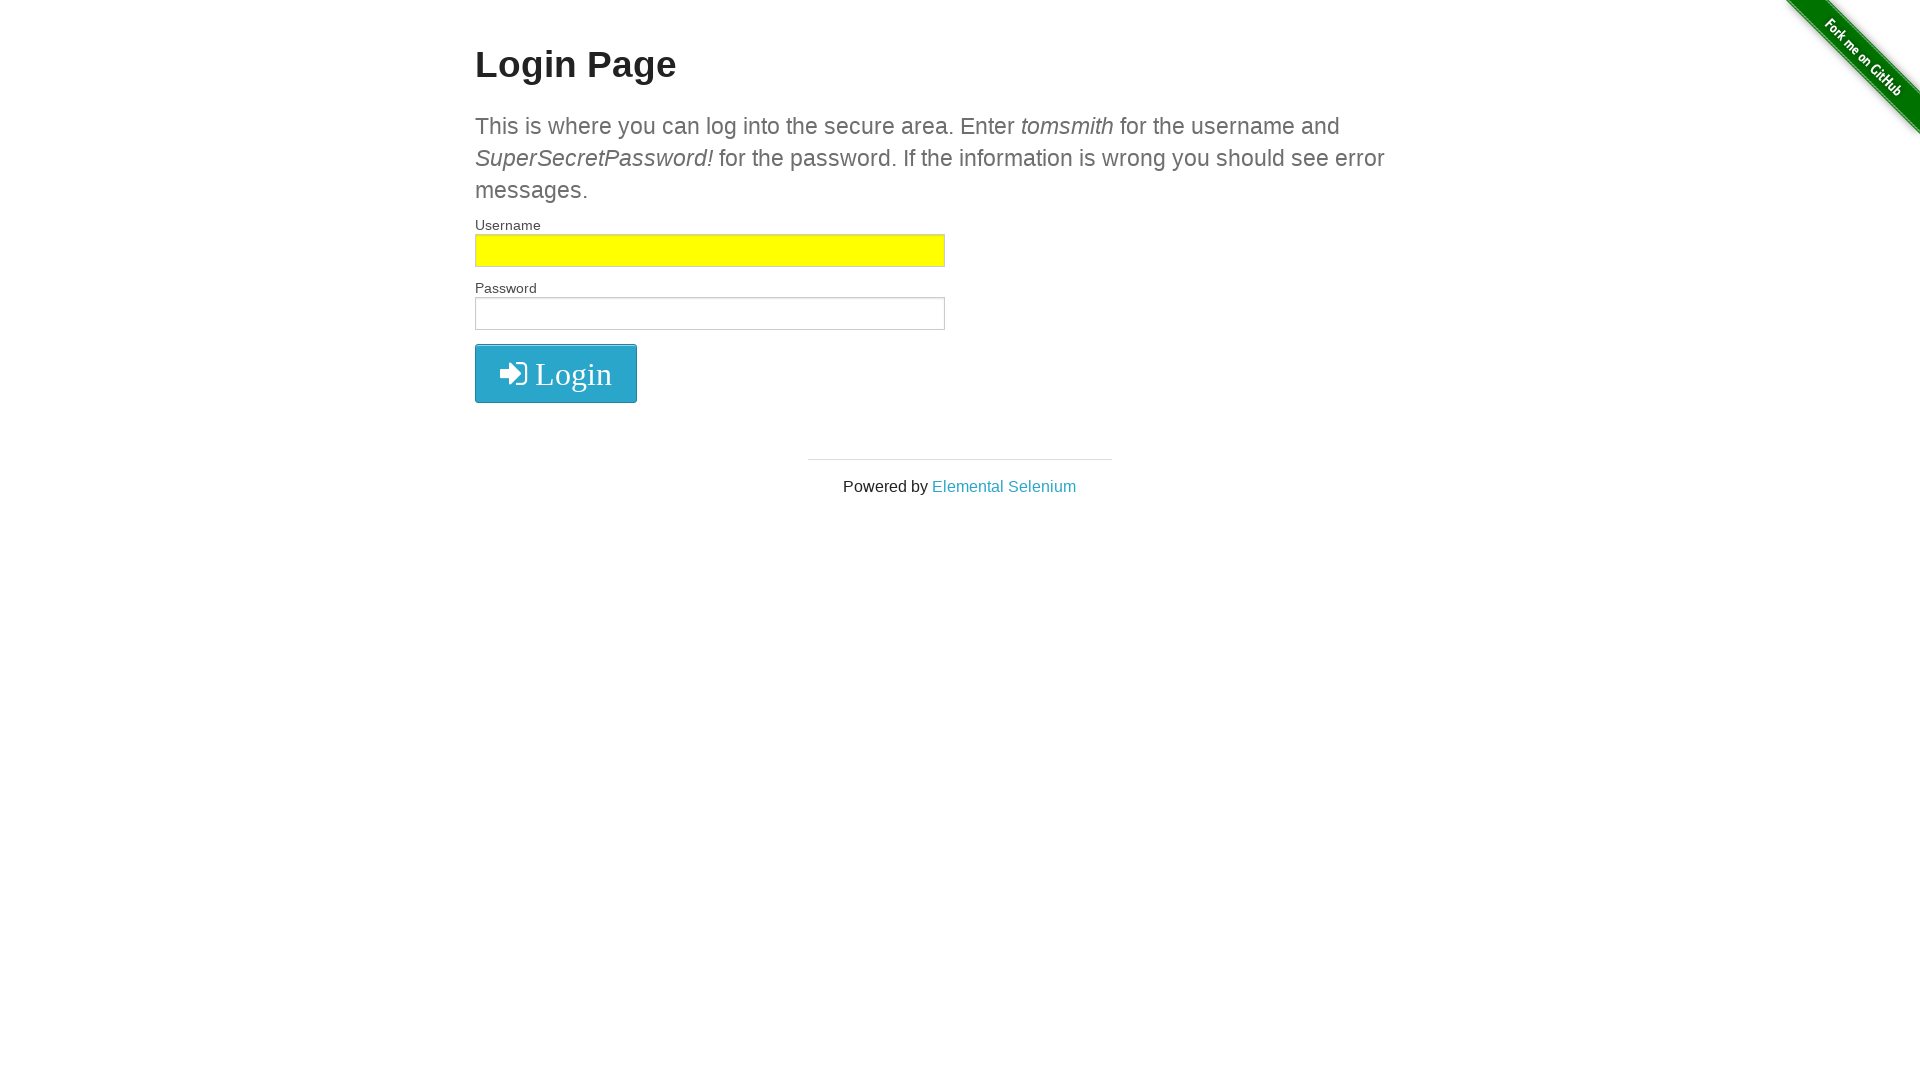

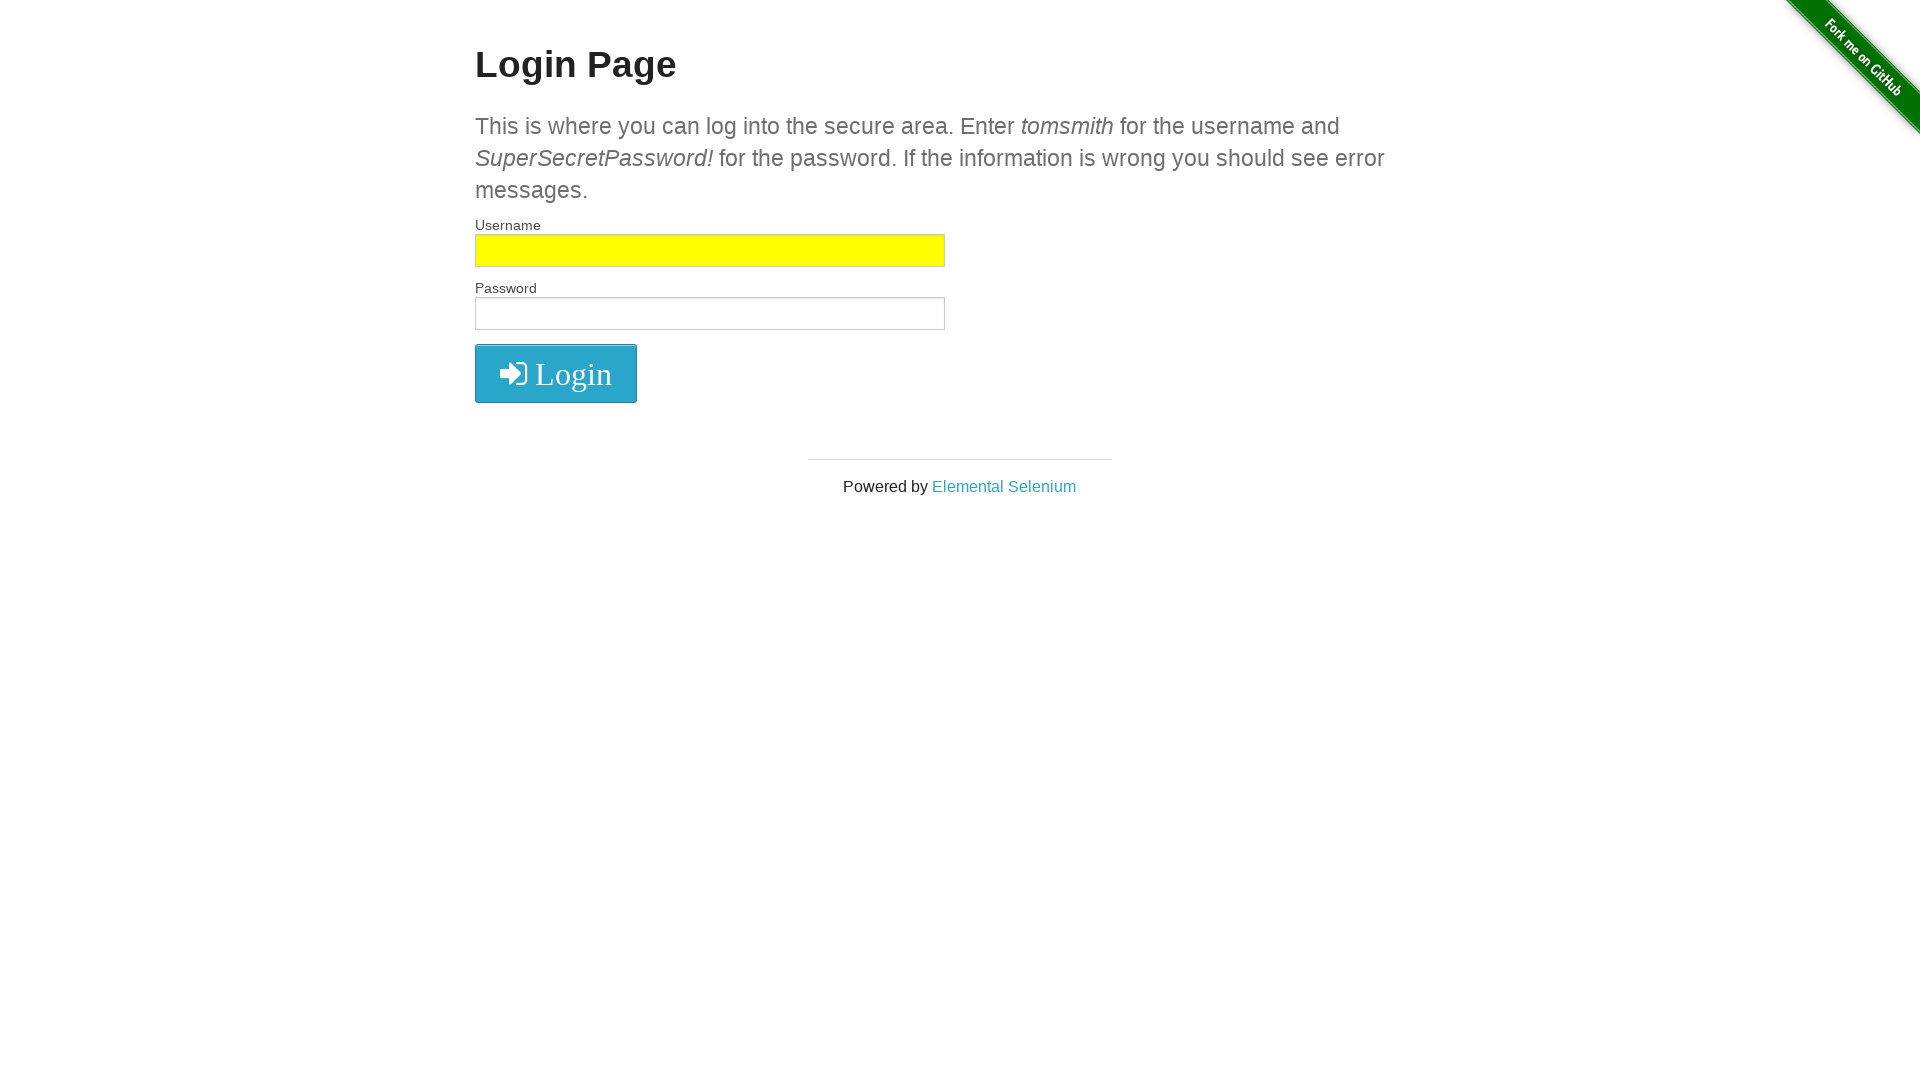